Tests the Droppable interaction demo by clicking on various droppable options like Accept, Prevent propagation, Revert draggable position, Simple photo manager, and Visual feedback

Starting URL: https://jqueryui.com/

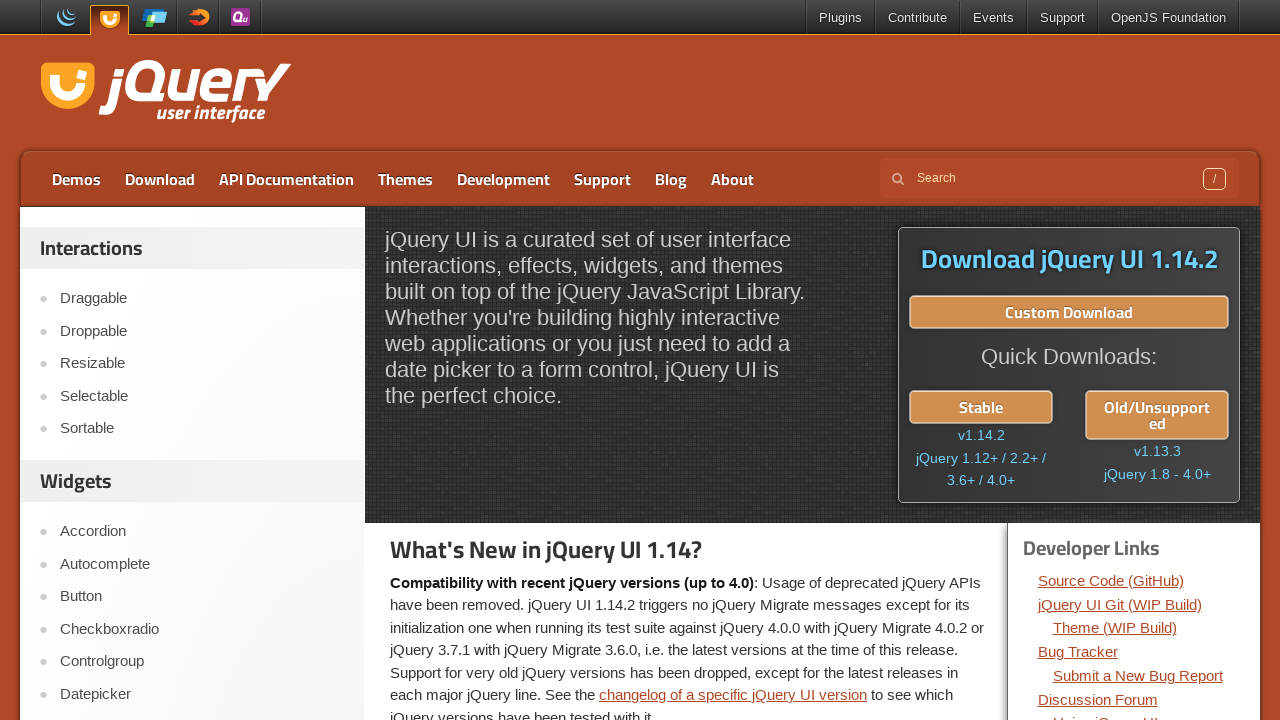

Clicked on Droppable link at (202, 331) on role=link[name='Droppable']
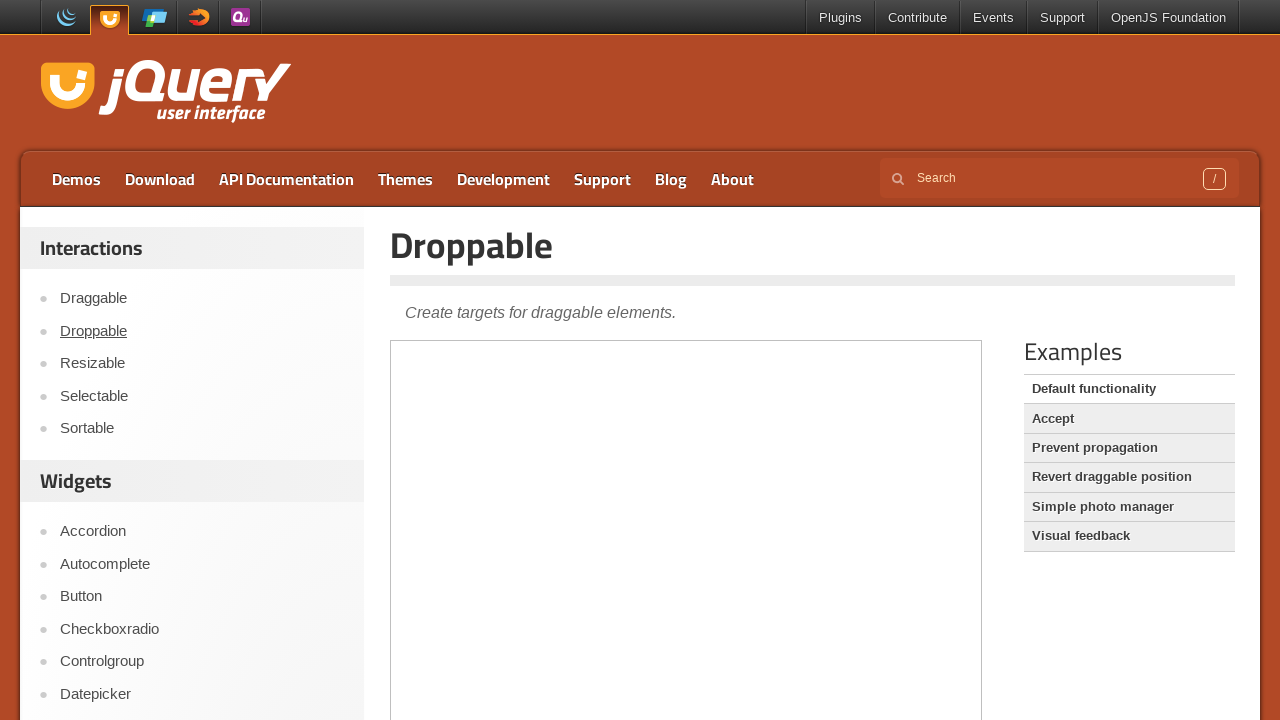

Clicked on draggable element in iframe at (459, 419) on iframe >> nth=0 >> internal:control=enter-frame >> #draggable
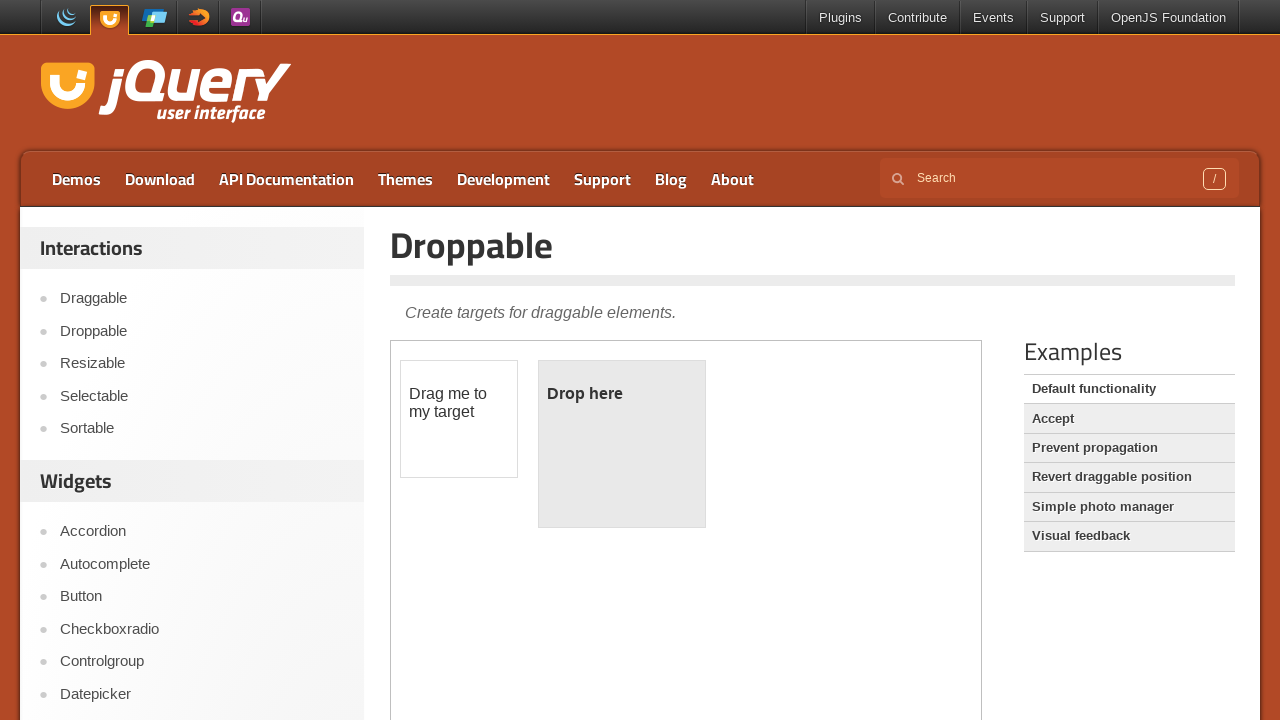

Clicked on 'Drag me to my target' text at (459, 403) on iframe >> nth=0 >> internal:control=enter-frame >> text=Drag me to my target
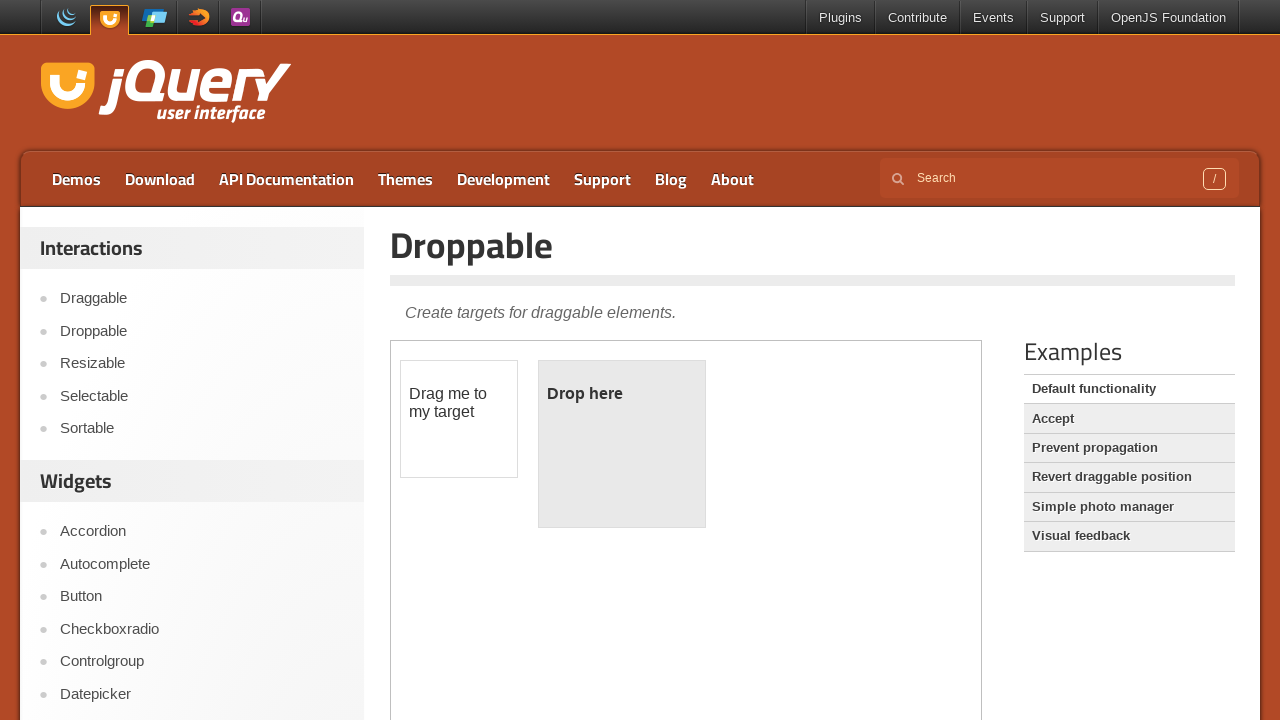

Clicked on Accept droppable option at (1129, 419) on role=link[name='Accept']
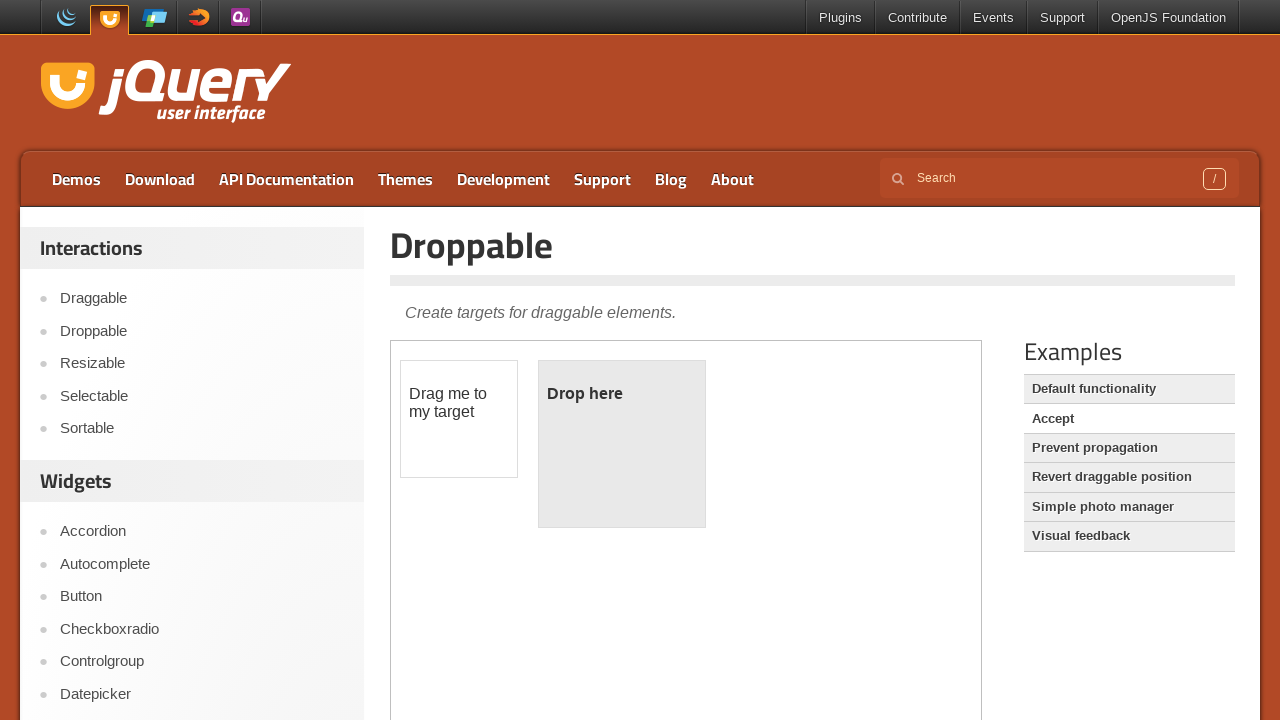

Clicked on non-draggable element in Accept demo at (459, 412) on iframe >> nth=0 >> internal:control=enter-frame >> text=I'm draggable but can't 
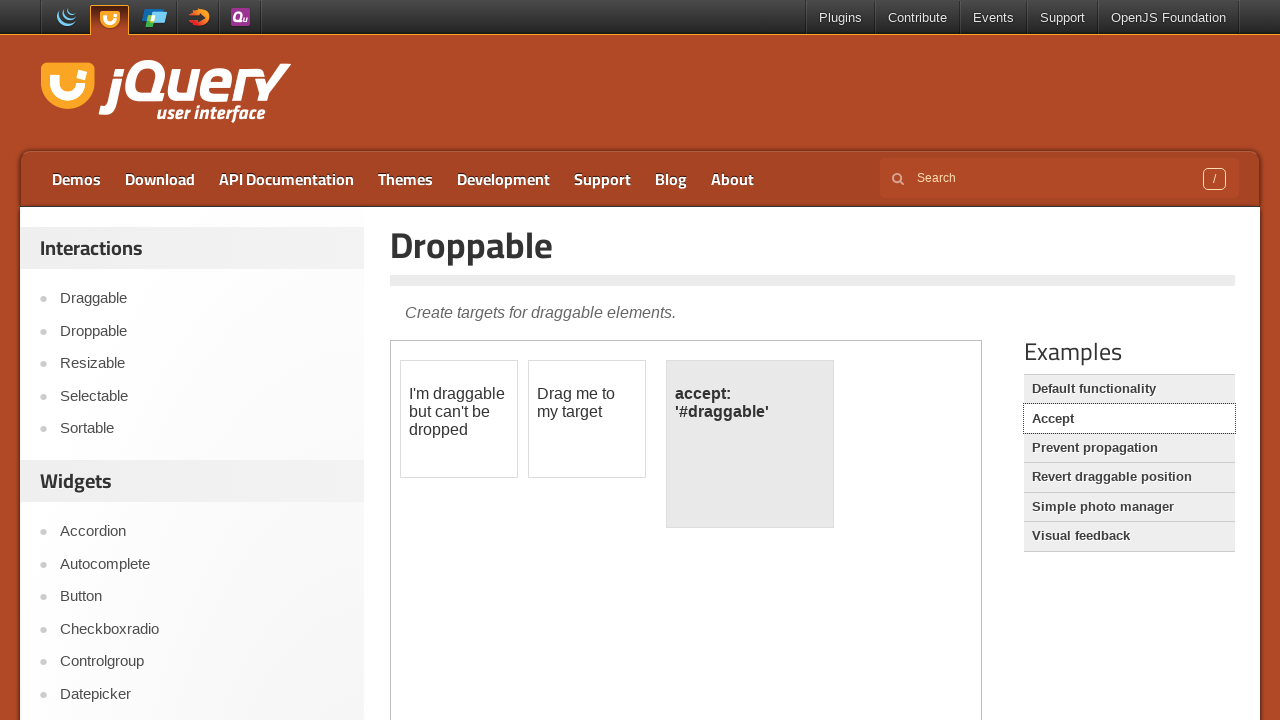

Clicked on Prevent propagation droppable option at (1129, 448) on role=link[name='Prevent propagation']
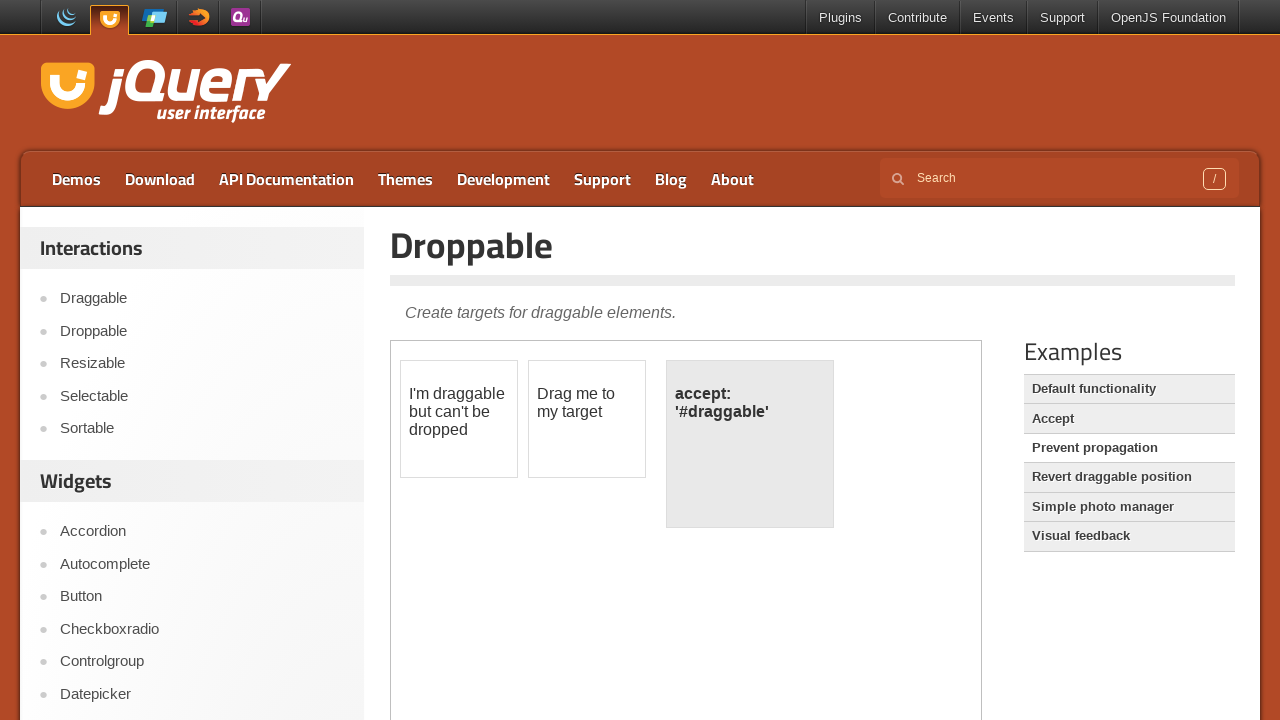

Clicked on Revert draggable position droppable option at (1129, 477) on role=link[name='Revert draggable position']
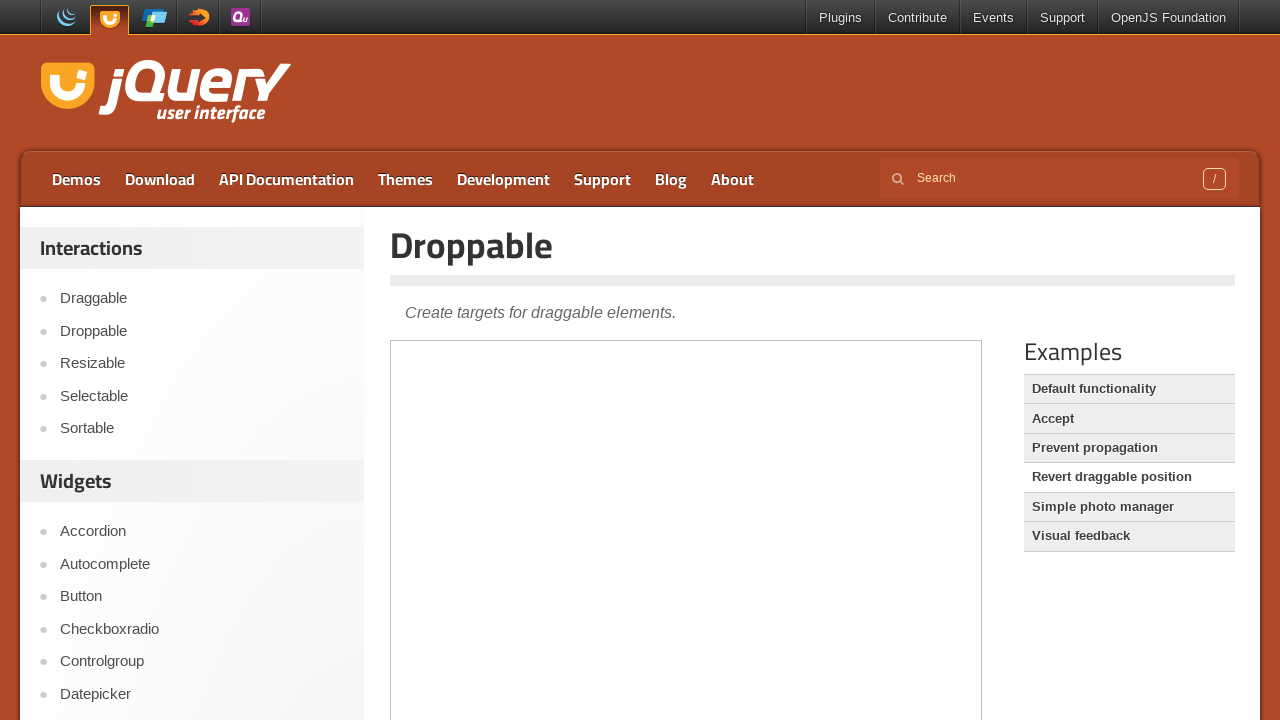

Clicked on Simple photo manager droppable option at (1129, 507) on role=link[name='Simple photo manager']
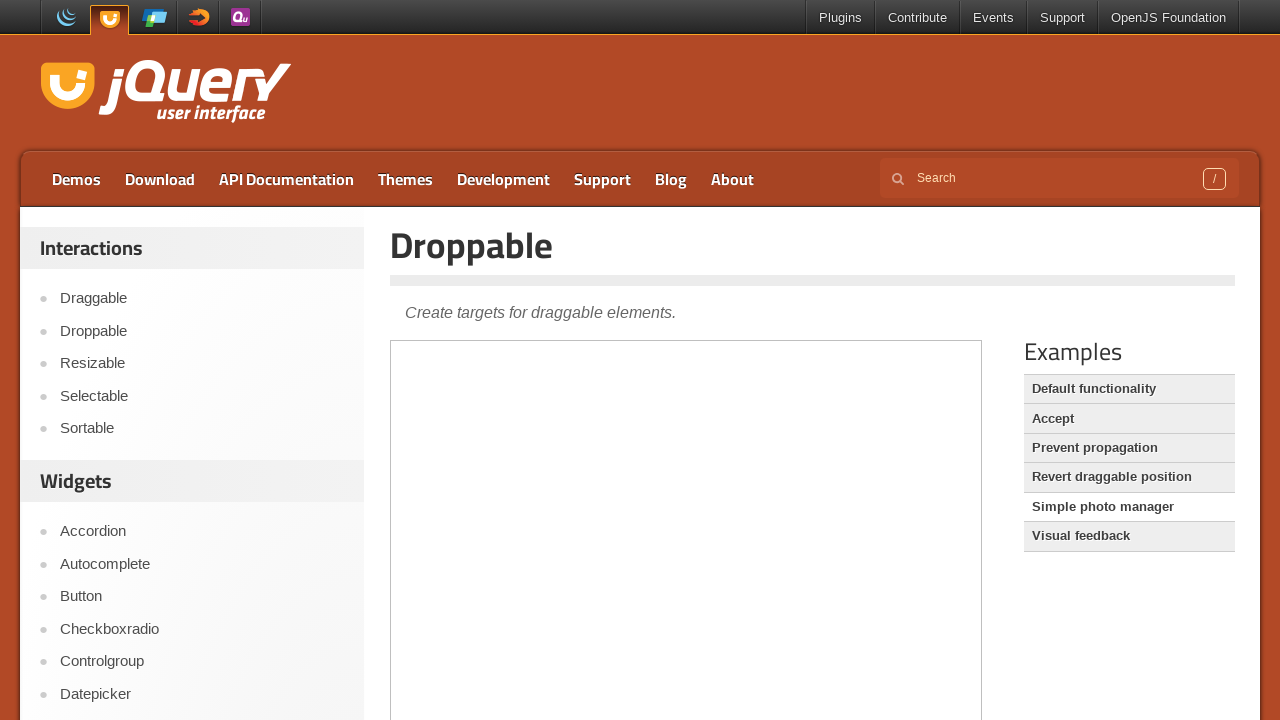

Deleted image at index 2 at (730, 464) on iframe >> nth=0 >> internal:control=enter-frame >> role=link[name='Delete image'
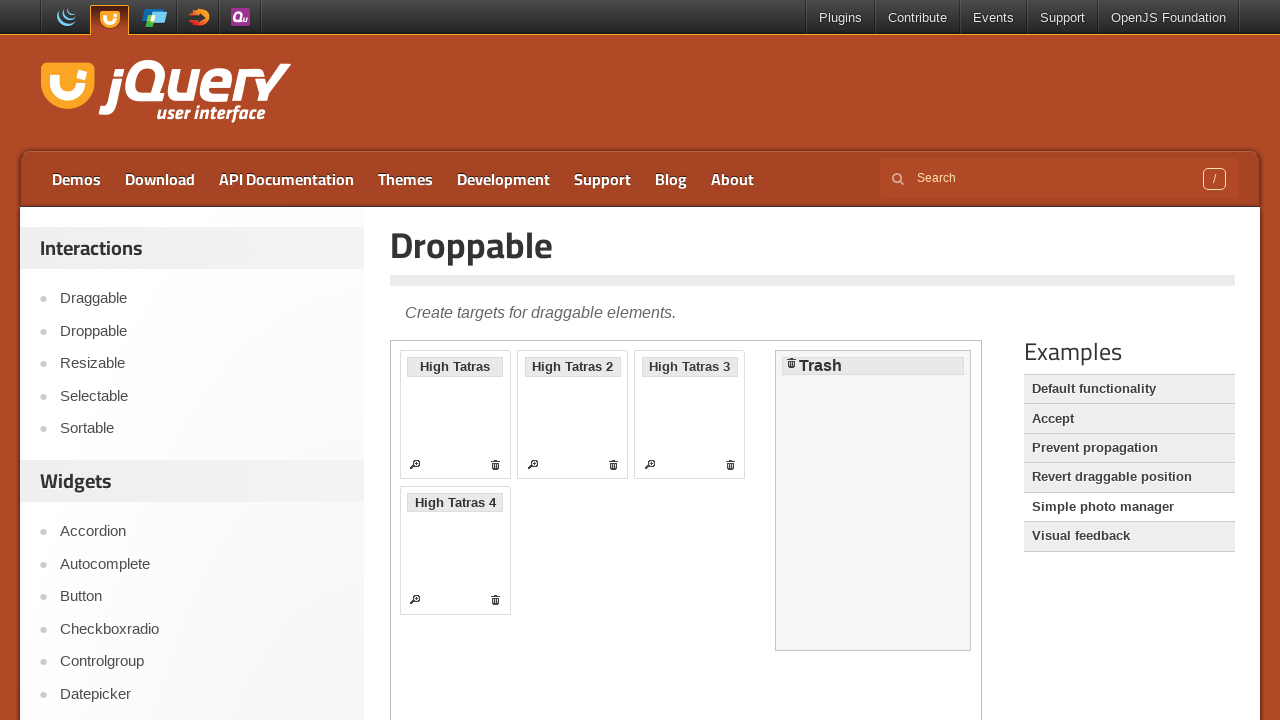

Deleted image at index 2 again at (730, 464) on iframe >> nth=0 >> internal:control=enter-frame >> role=link[name='Delete image'
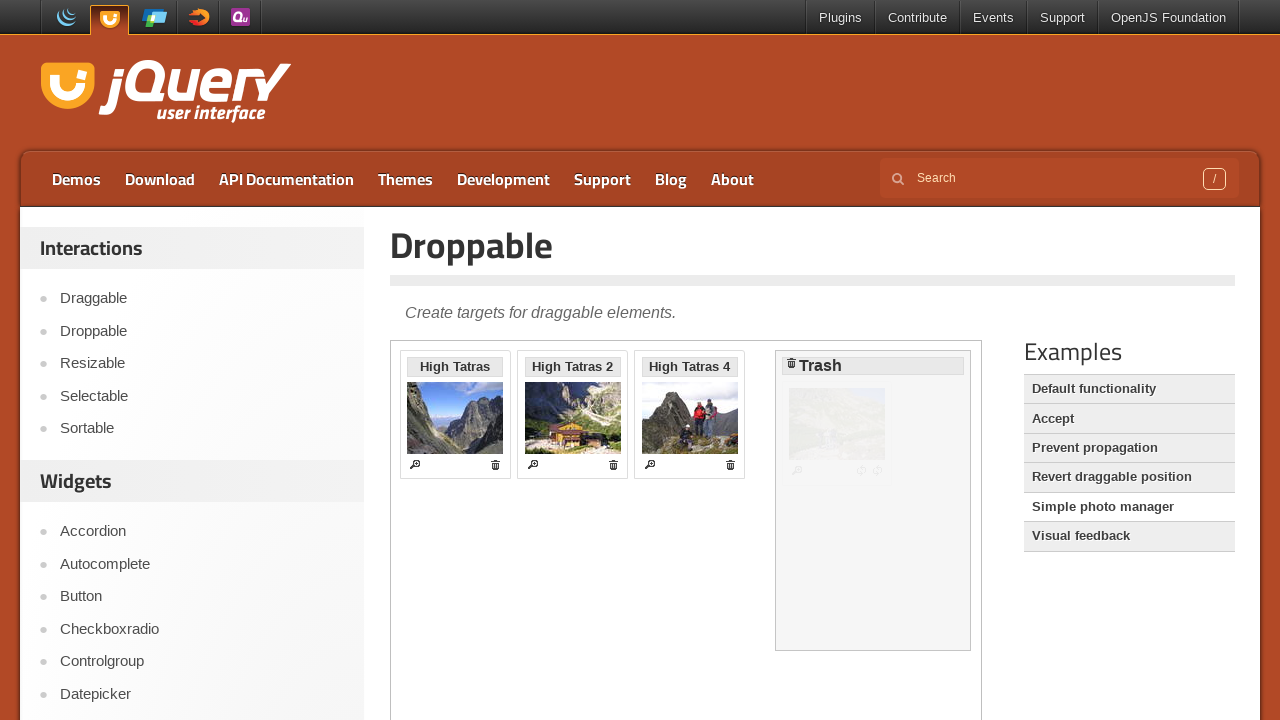

Deleted image at index 1 at (613, 464) on iframe >> nth=0 >> internal:control=enter-frame >> role=link[name='Delete image'
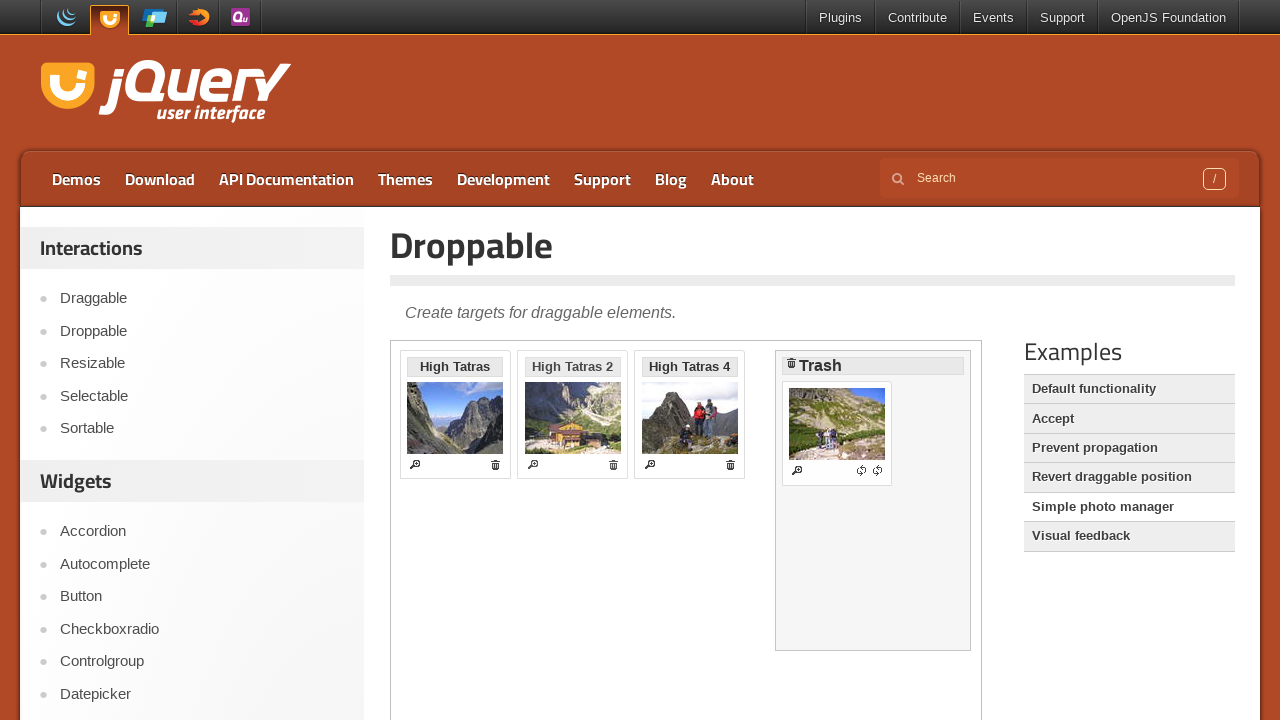

Clicked on Visual feedback droppable option at (1129, 536) on role=link[name='Visual feedback']
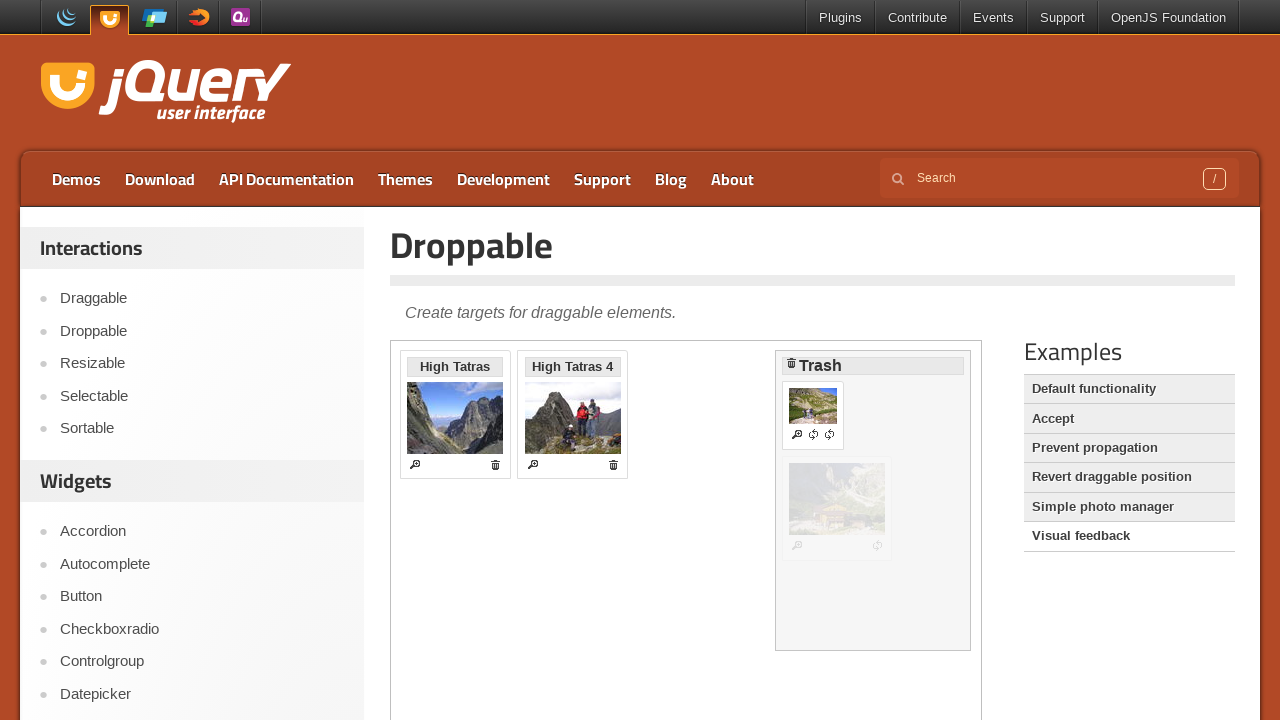

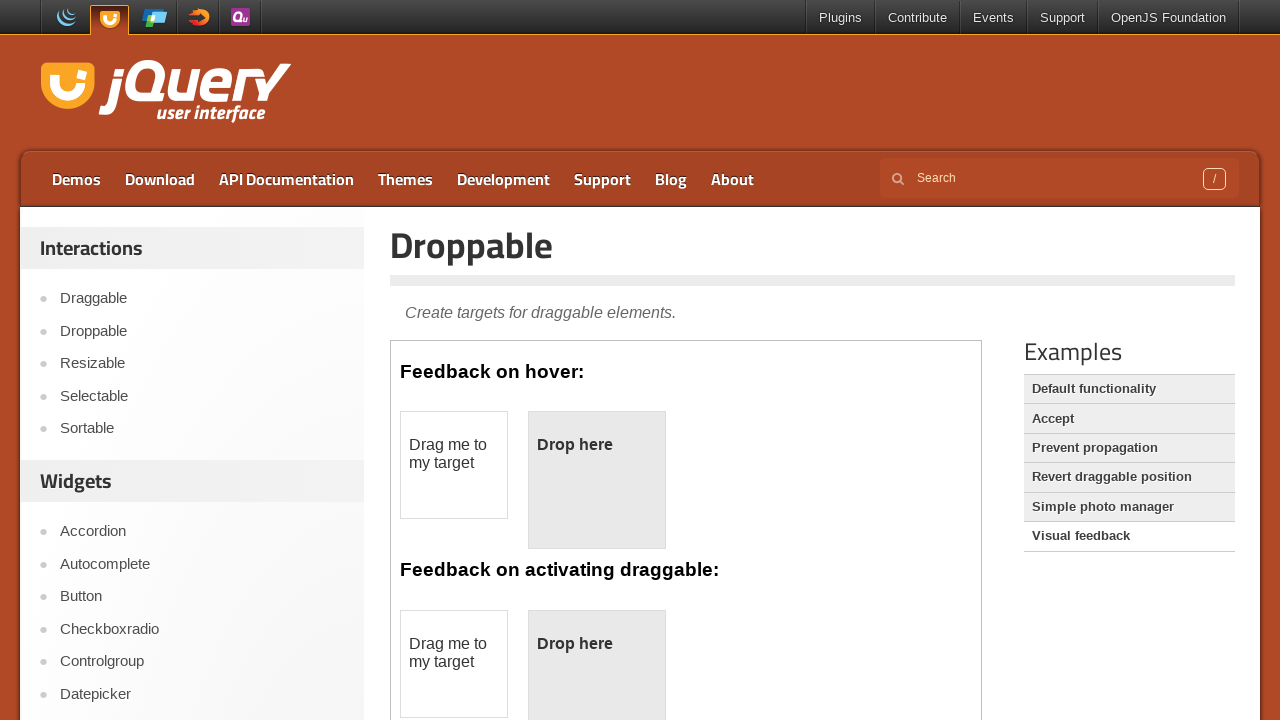